Tests browser alert dismissal functionality by clicking on elements to trigger an alert popup and then dismissing it

Starting URL: http://demo.automationtesting.in/Alerts.html

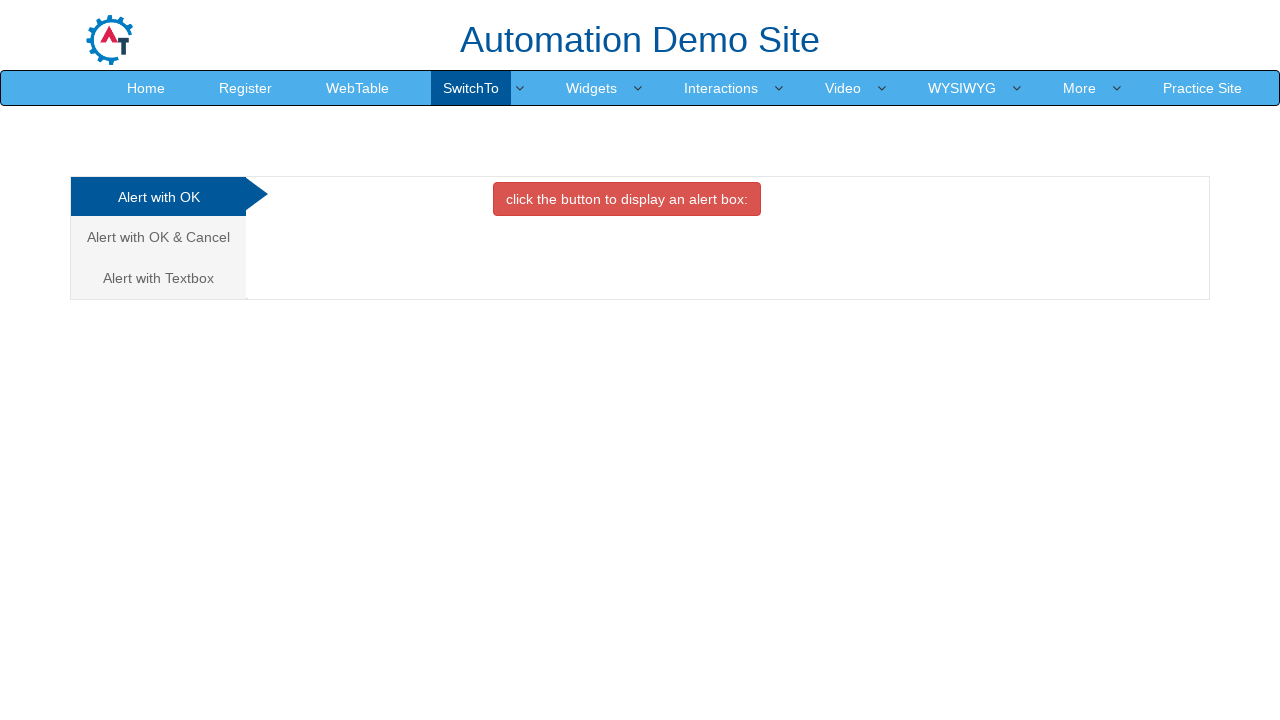

Clicked on the second 'analystic' link to open Alert with OK & Cancel button tab at (158, 237) on (//a[@class='analystic'])[2]
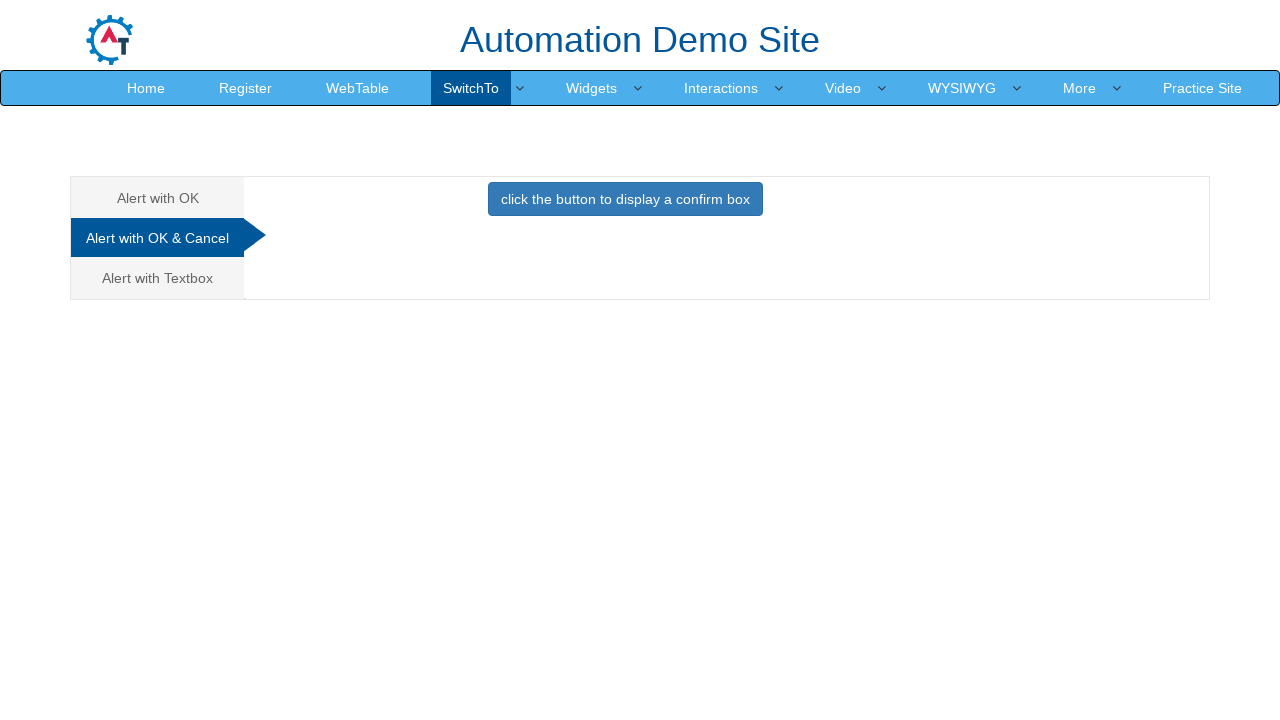

Clicked button to trigger confirmation alert popup at (625, 199) on button.btn.btn-primary
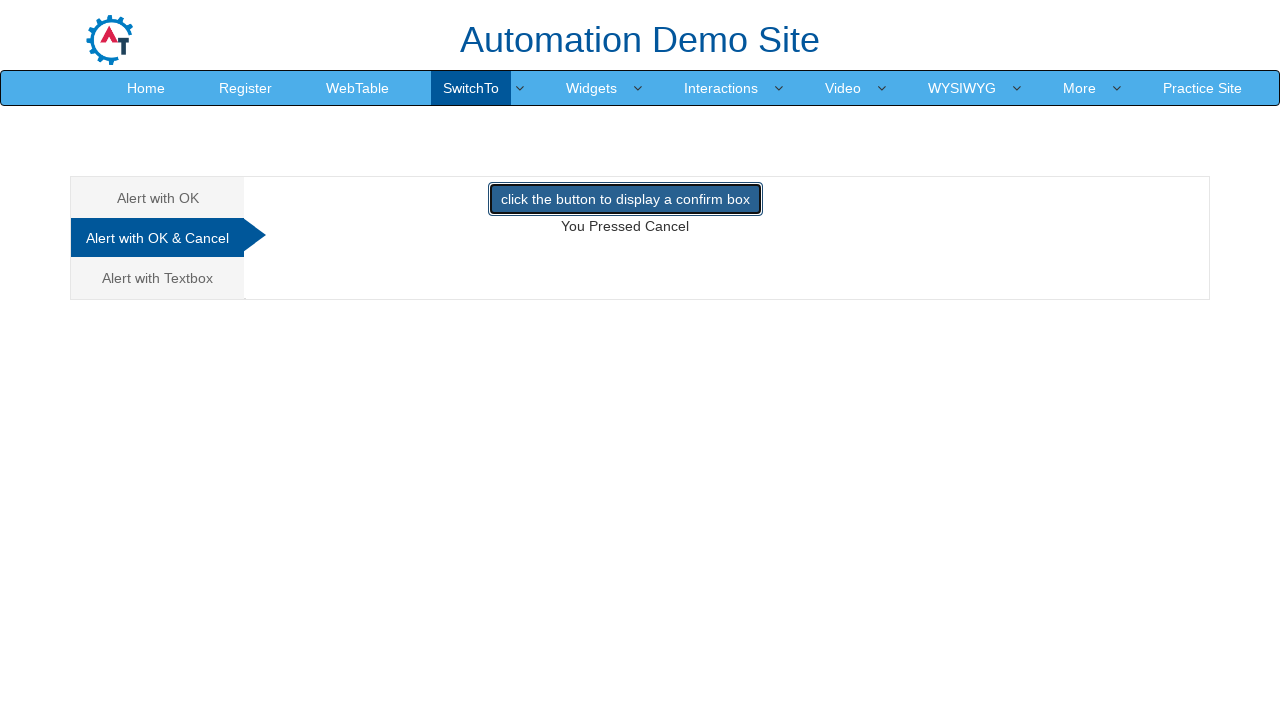

Set up dialog handler to dismiss alert popup
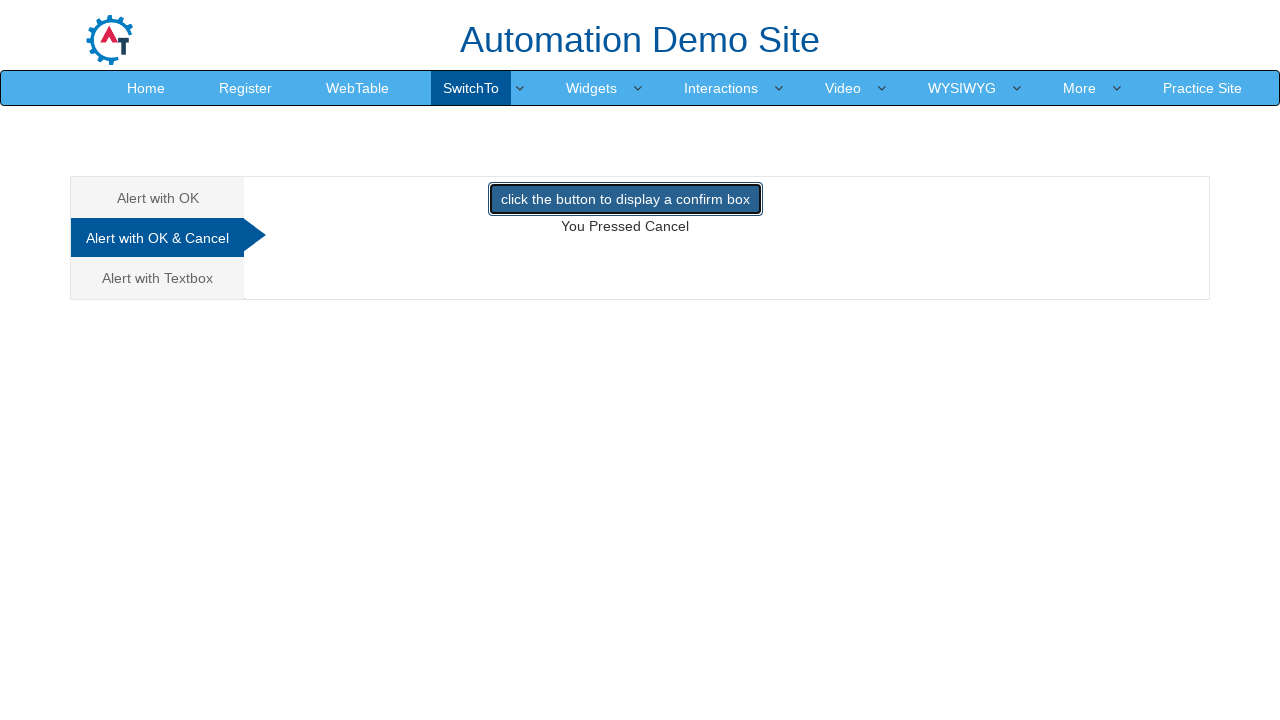

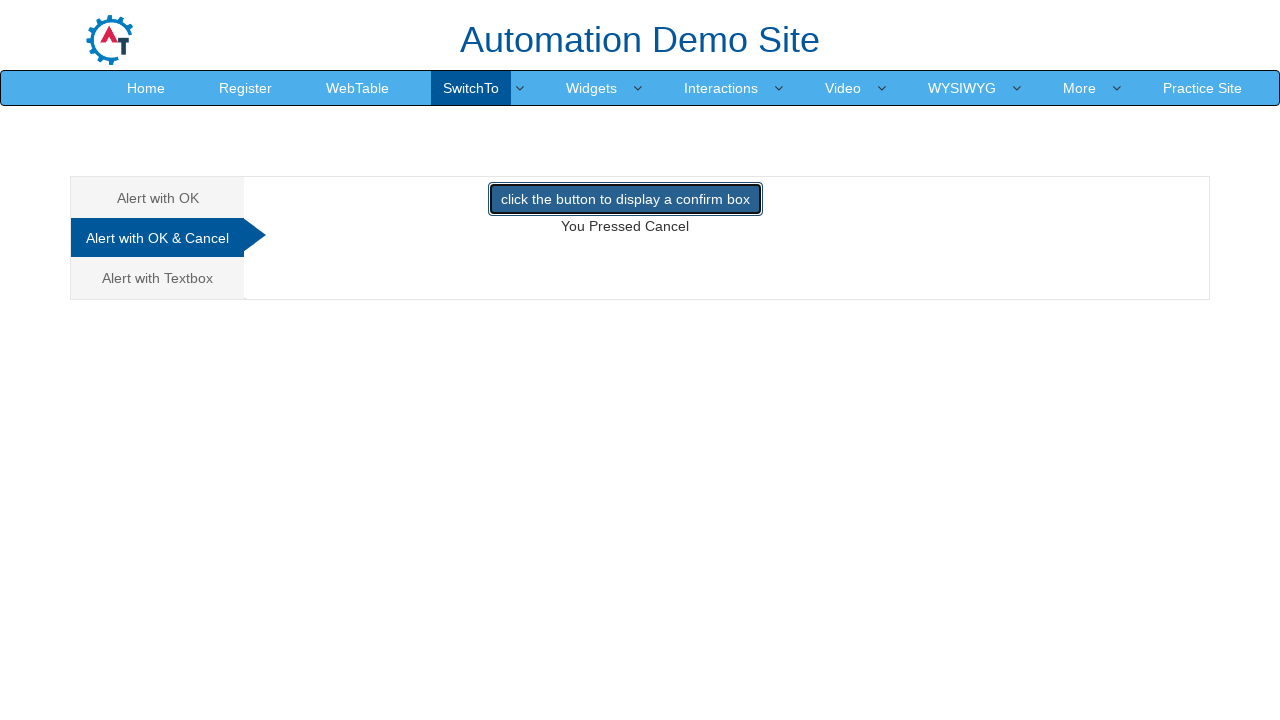